Tests moving a slider to the right by dragging it from the default position (25) to a higher value (68), then verifies the new position is displayed correctly.

Starting URL: https://demoqa.com/slider

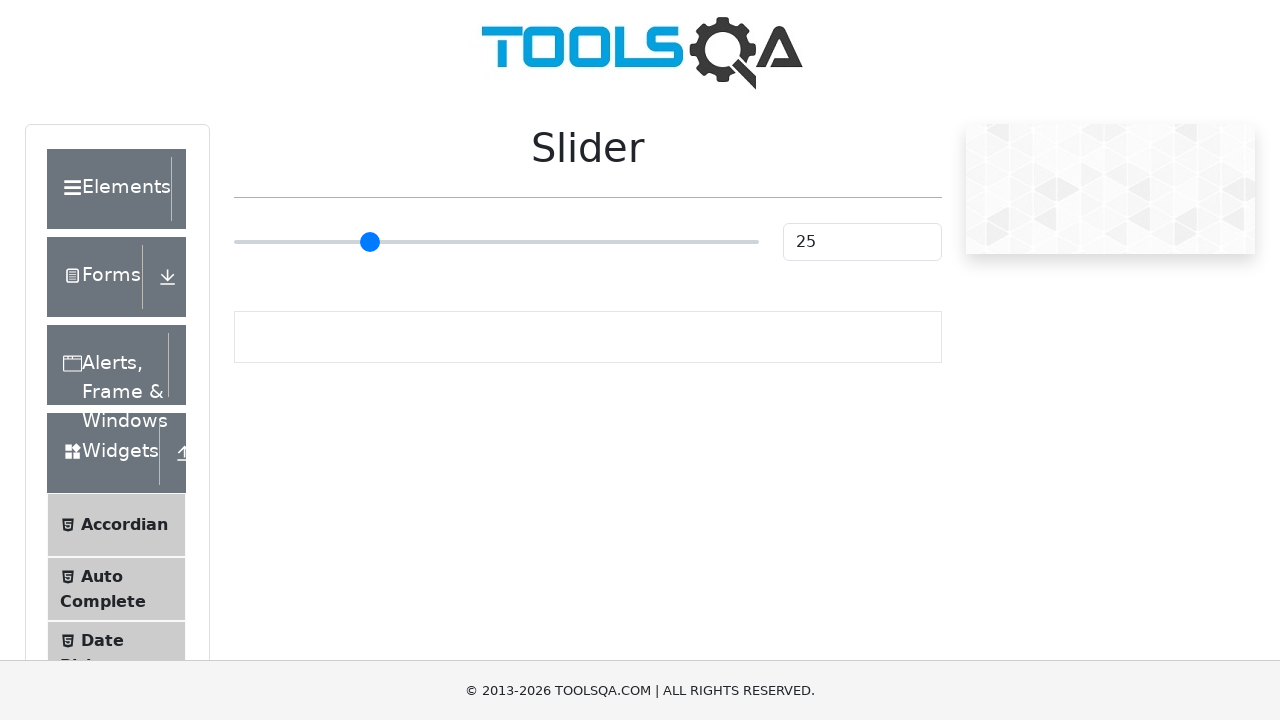

Waited for slider to become visible
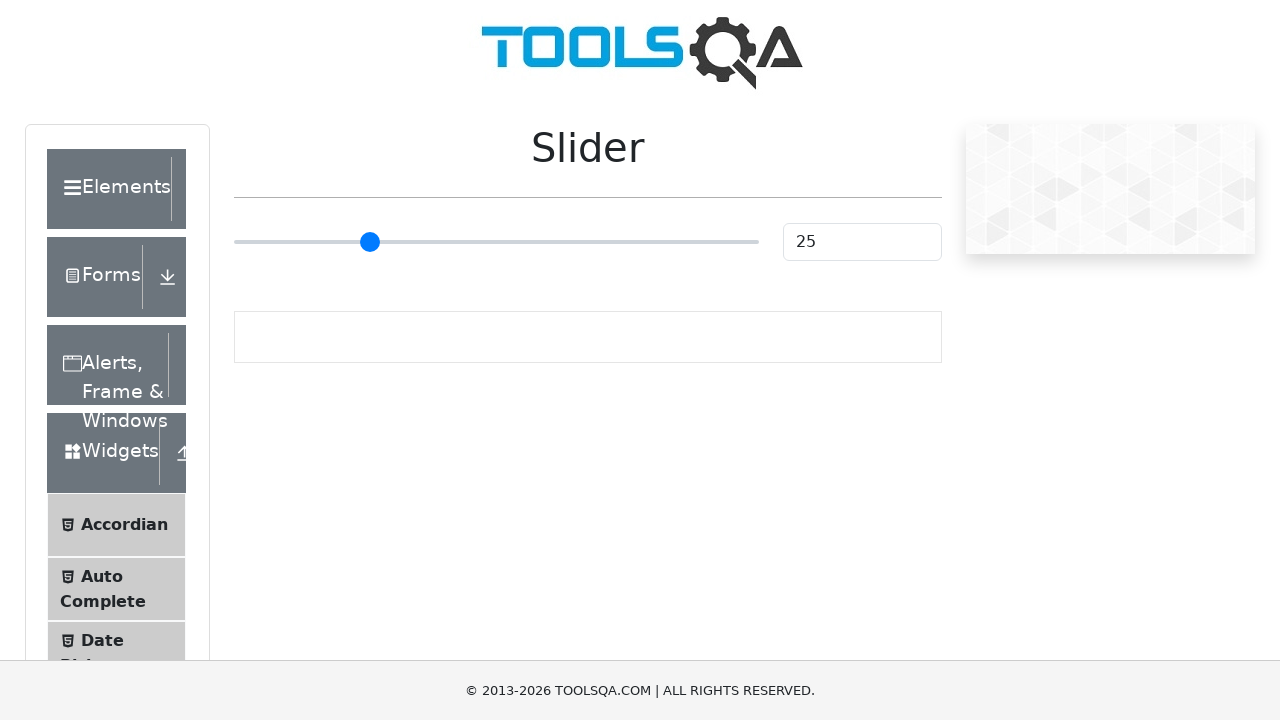

Verified initial slider position is 25
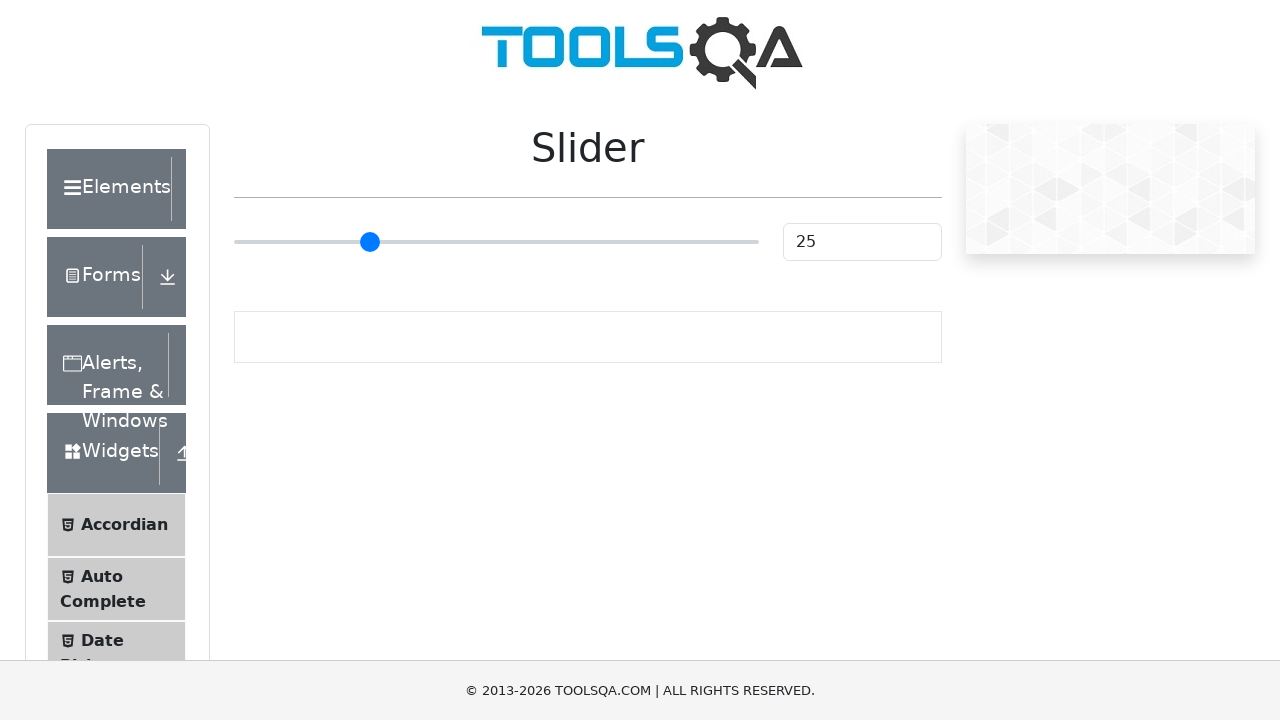

Clicked on slider to prepare for dragging at (496, 242) on input[type='range']
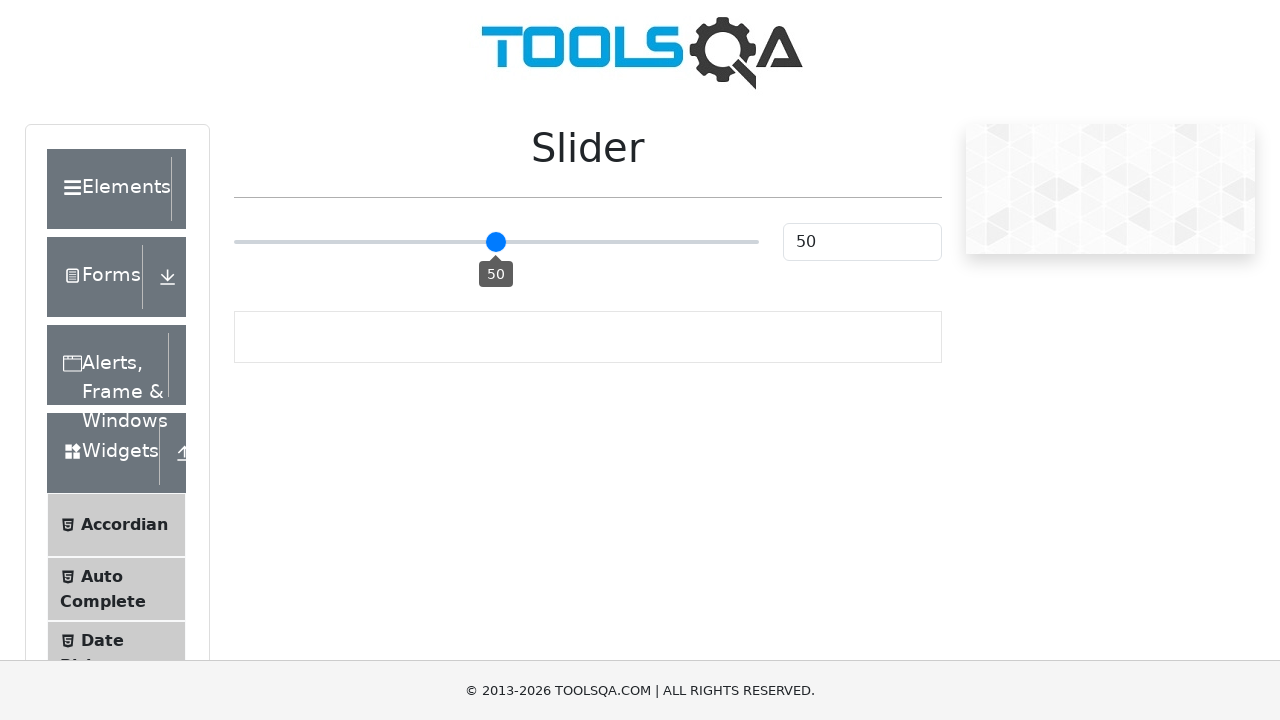

Dragged slider to position 68 (offset by 43% of slider width) at (721, 242)
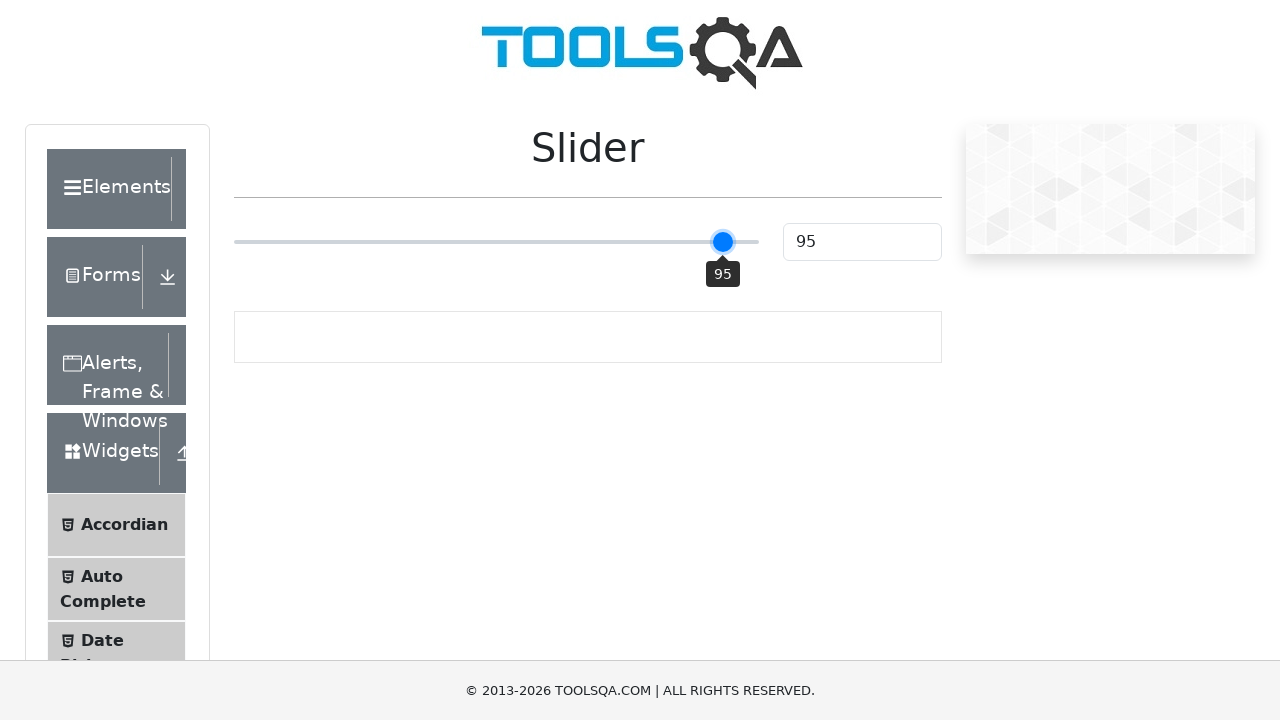

Filled slider input with value 68 on input[type='range']
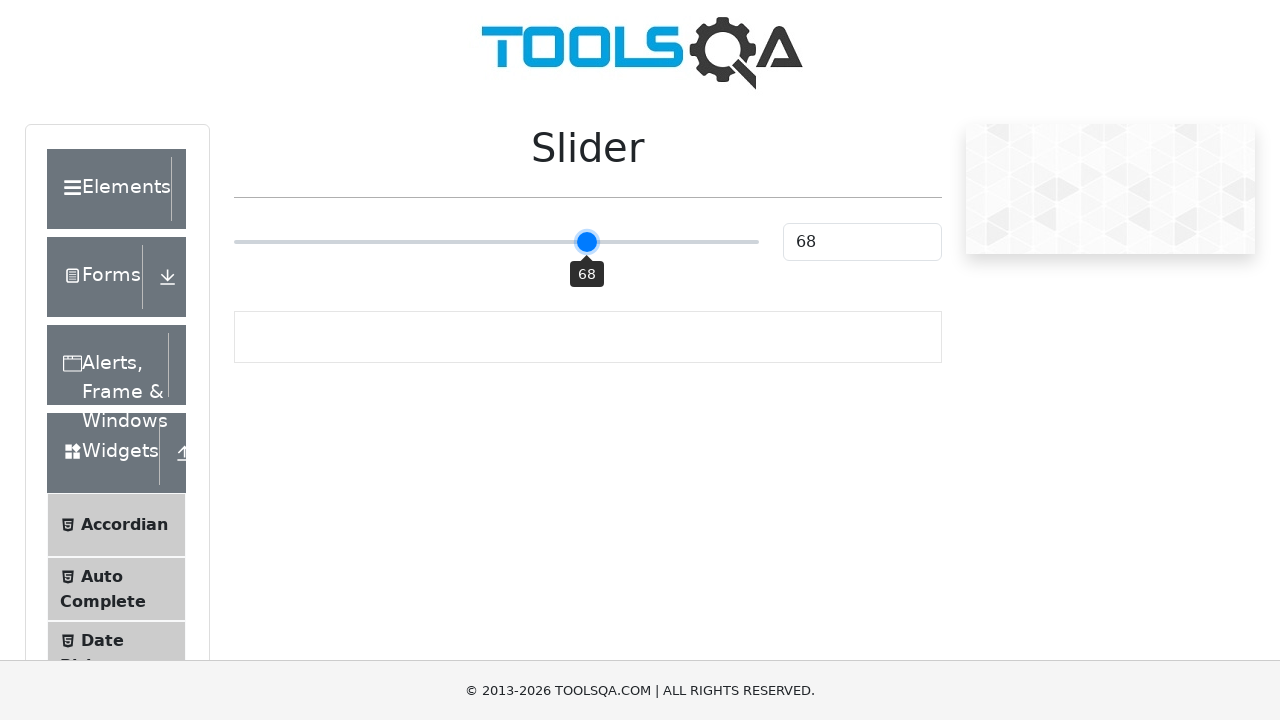

Verified slider value updated to 68
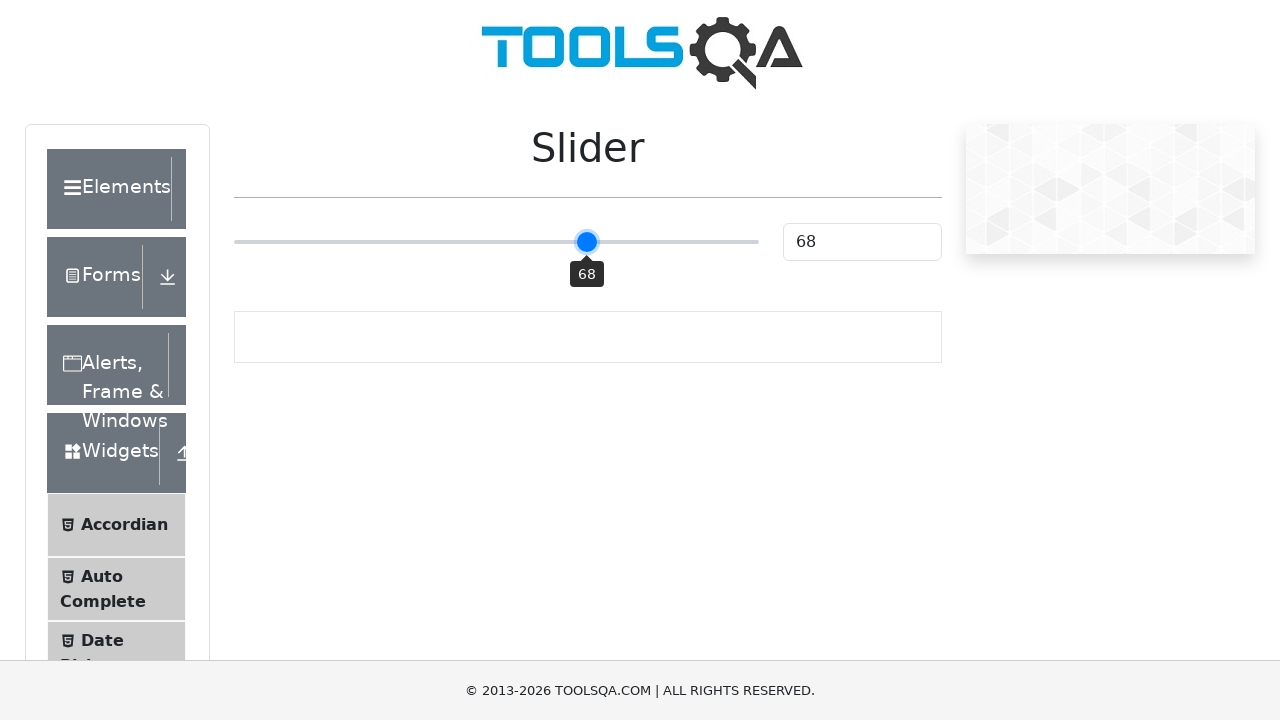

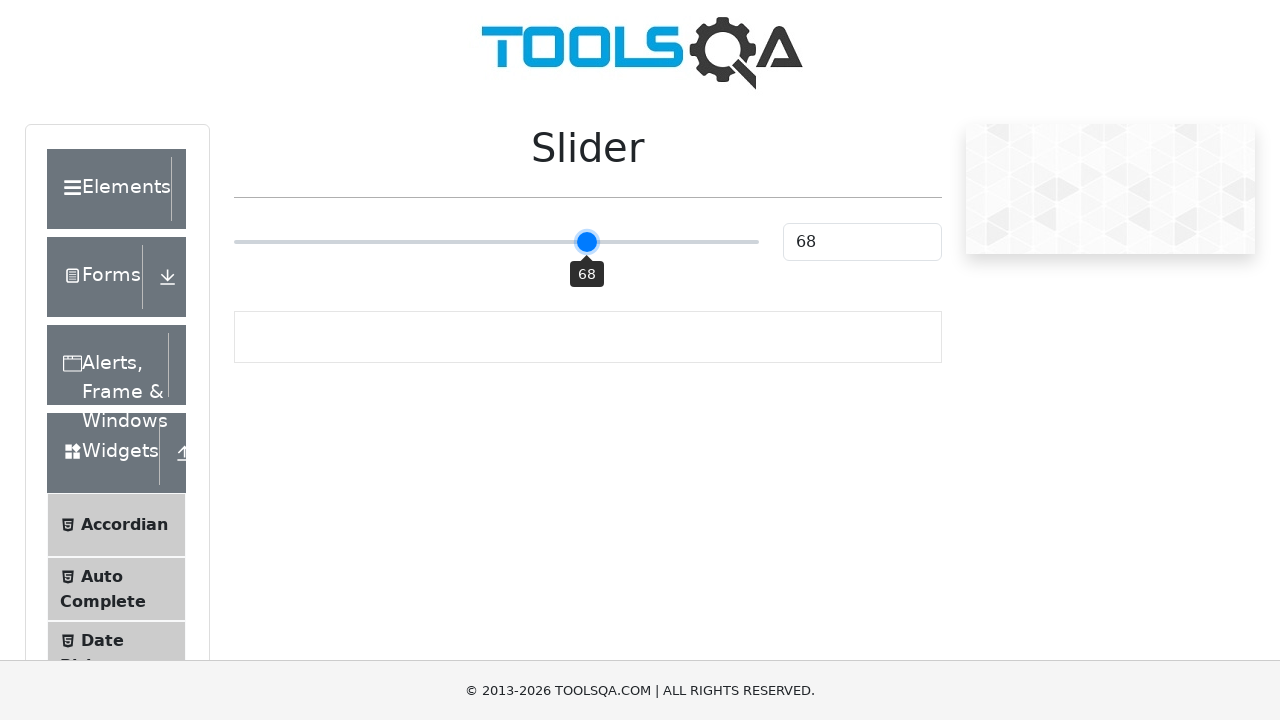